Tests window handling functionality by opening new windows/tabs, switching between them, filling forms in child windows, and handling multiple windows opened with delay

Starting URL: https://leafground.com/window.xhtml

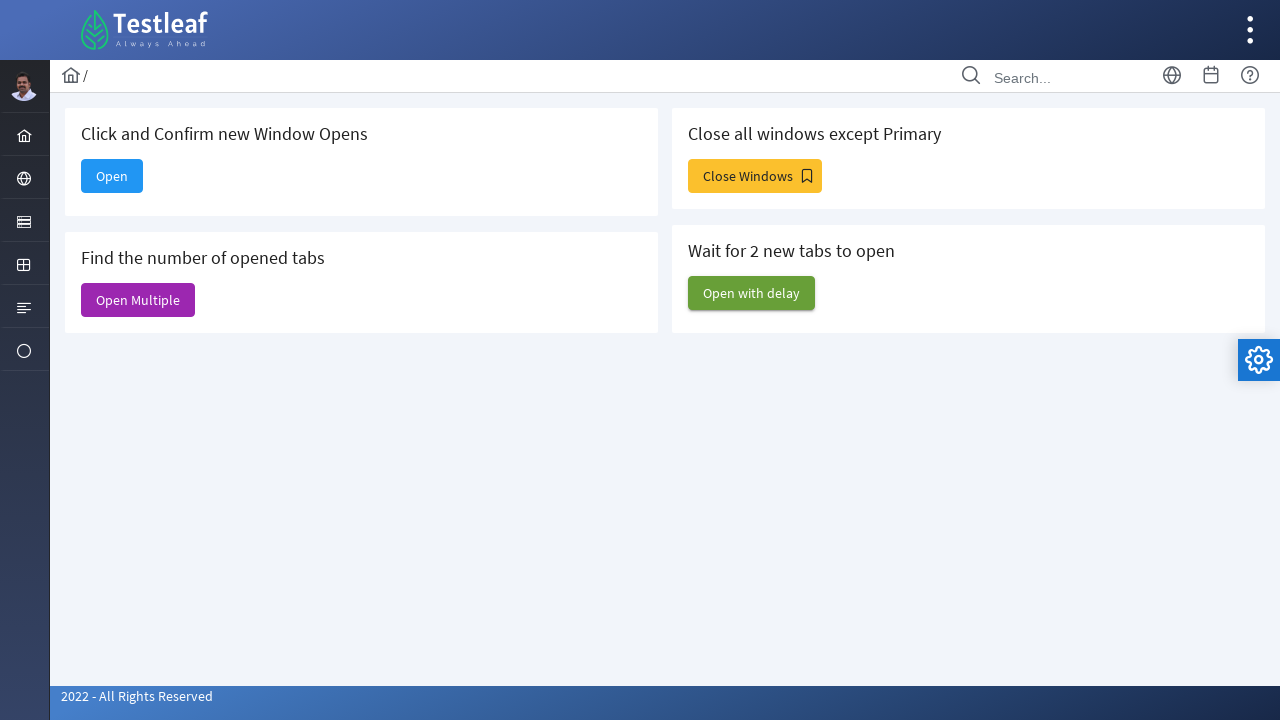

Clicked first button to open new window at (112, 176) on xpath=//div[@class='card']//span
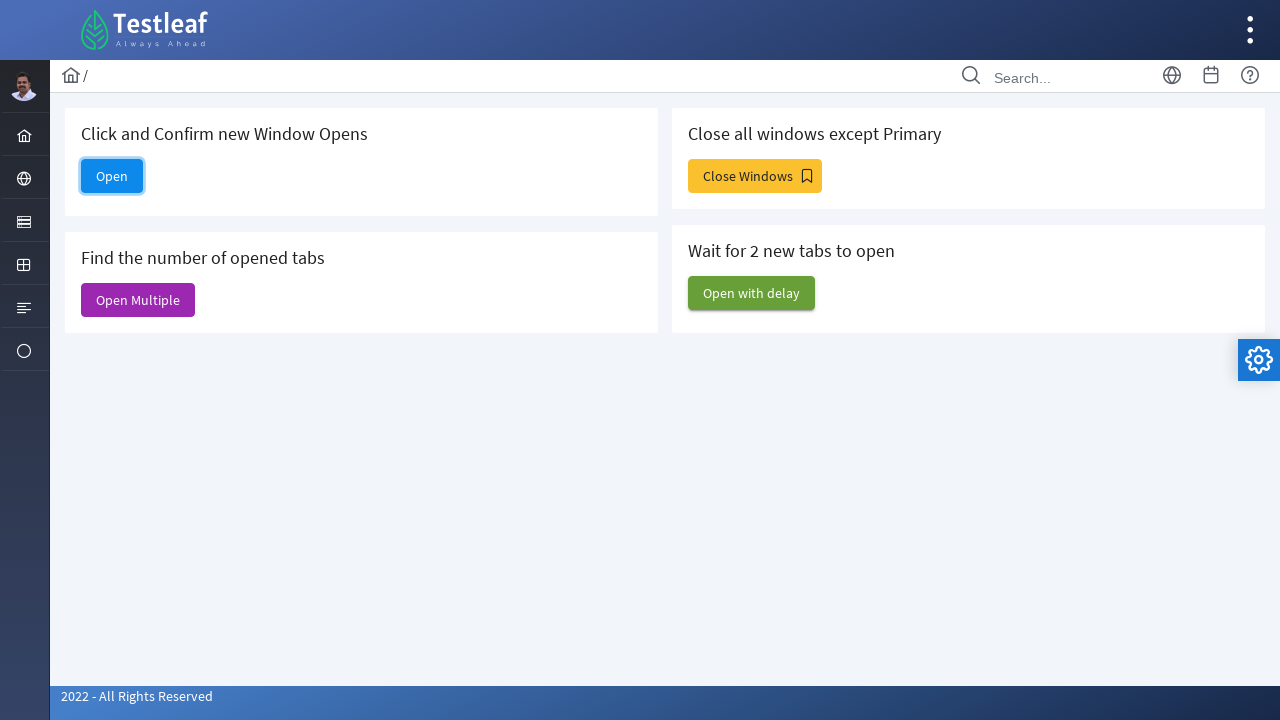

Clicked button again and waited for new page to open at (112, 176) on xpath=//div[@class='card']//span
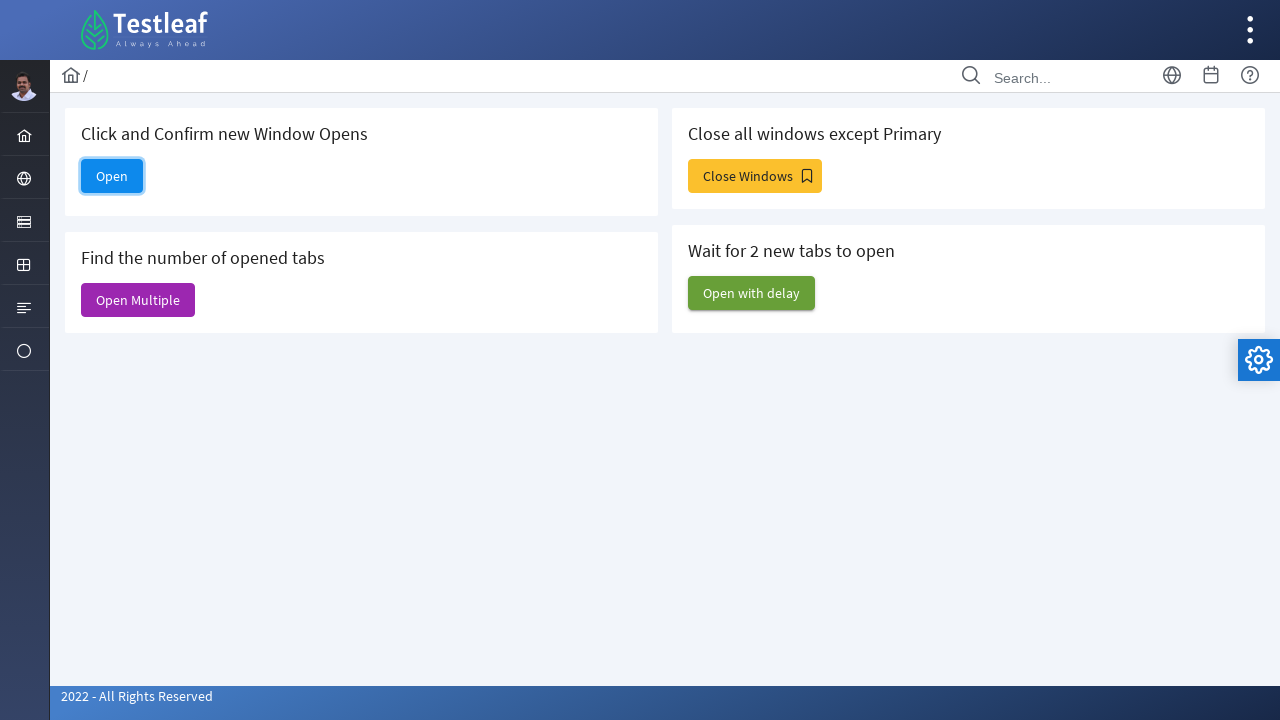

Child page loaded successfully
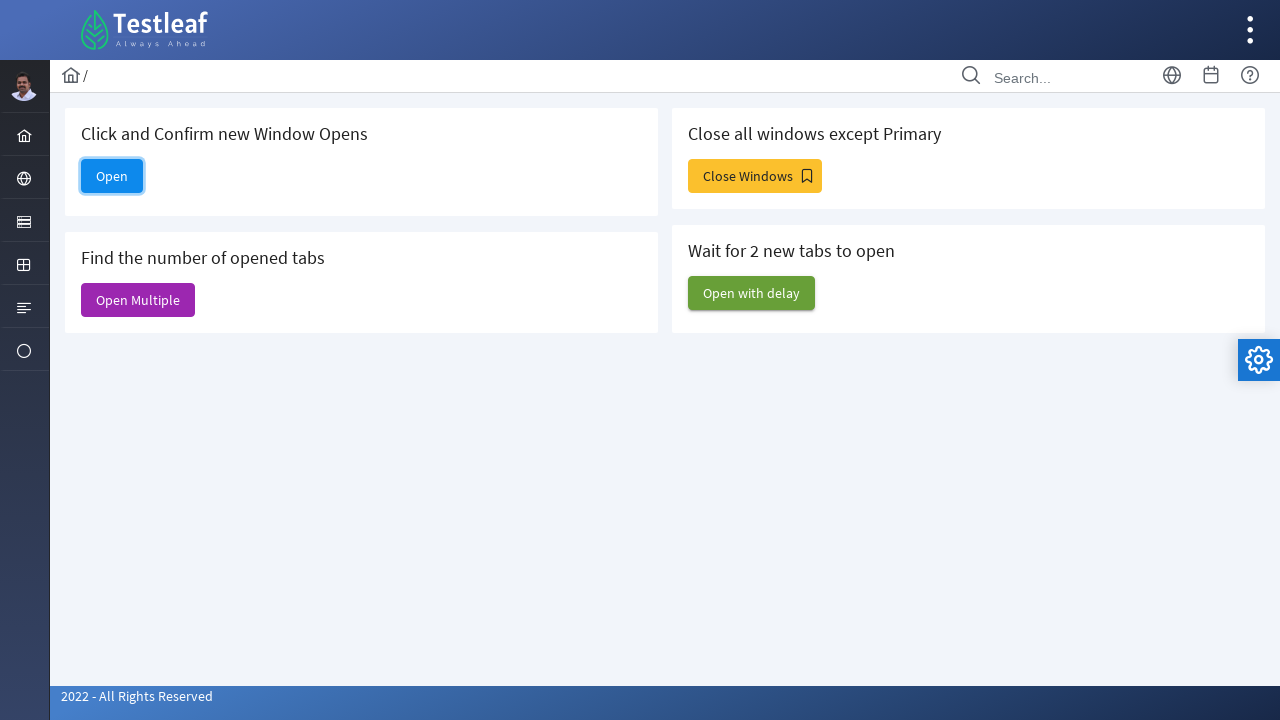

Filled email field in child window with 'abc@gmail.com' on #email
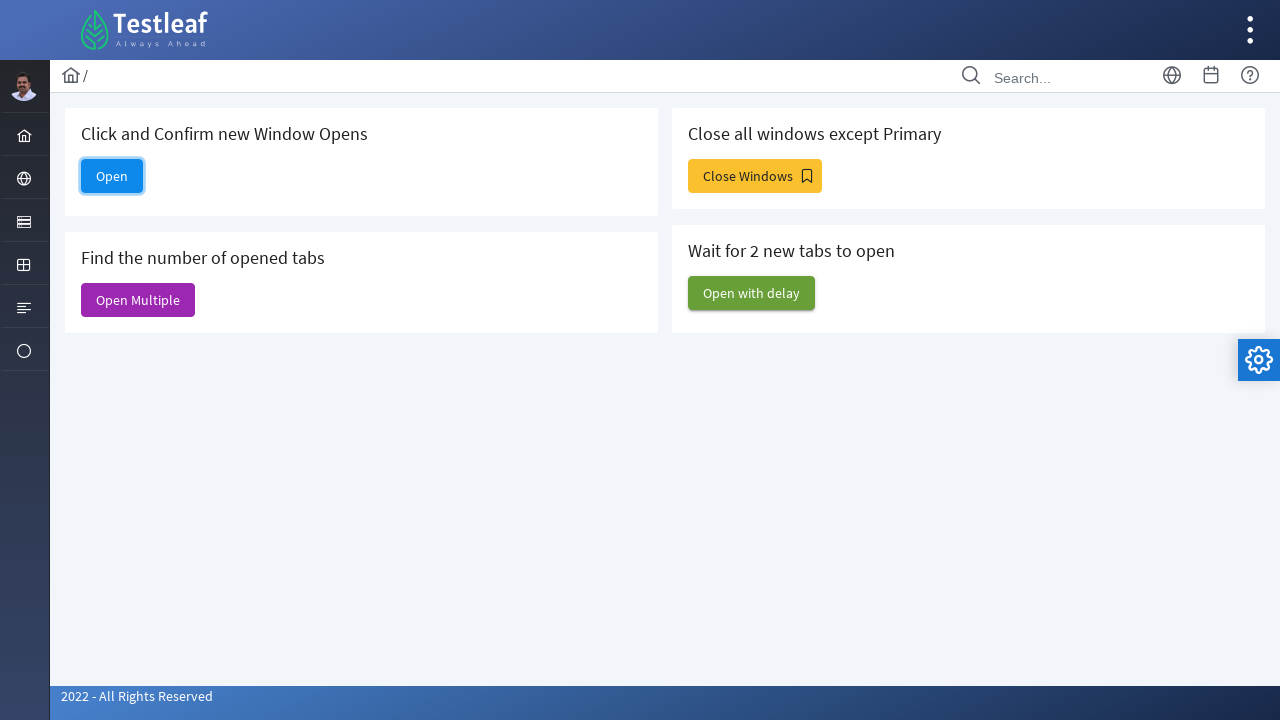

Filled message field in child window on #message
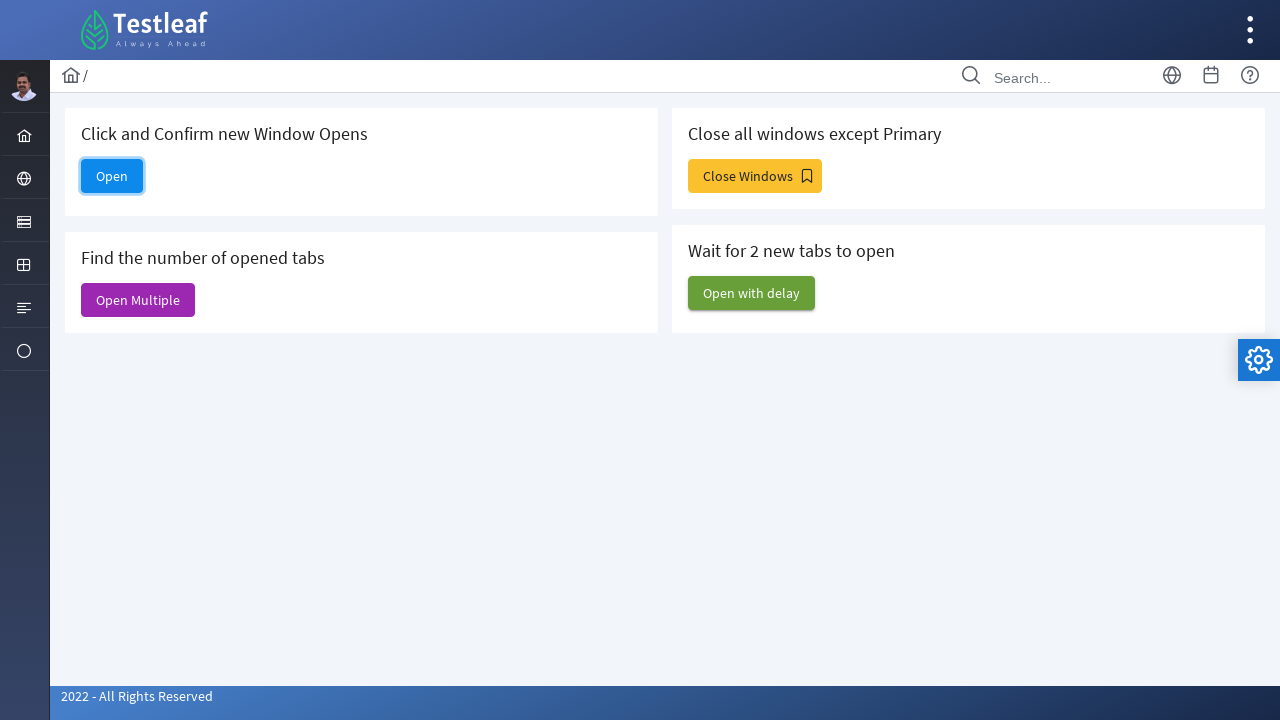

Closed child window
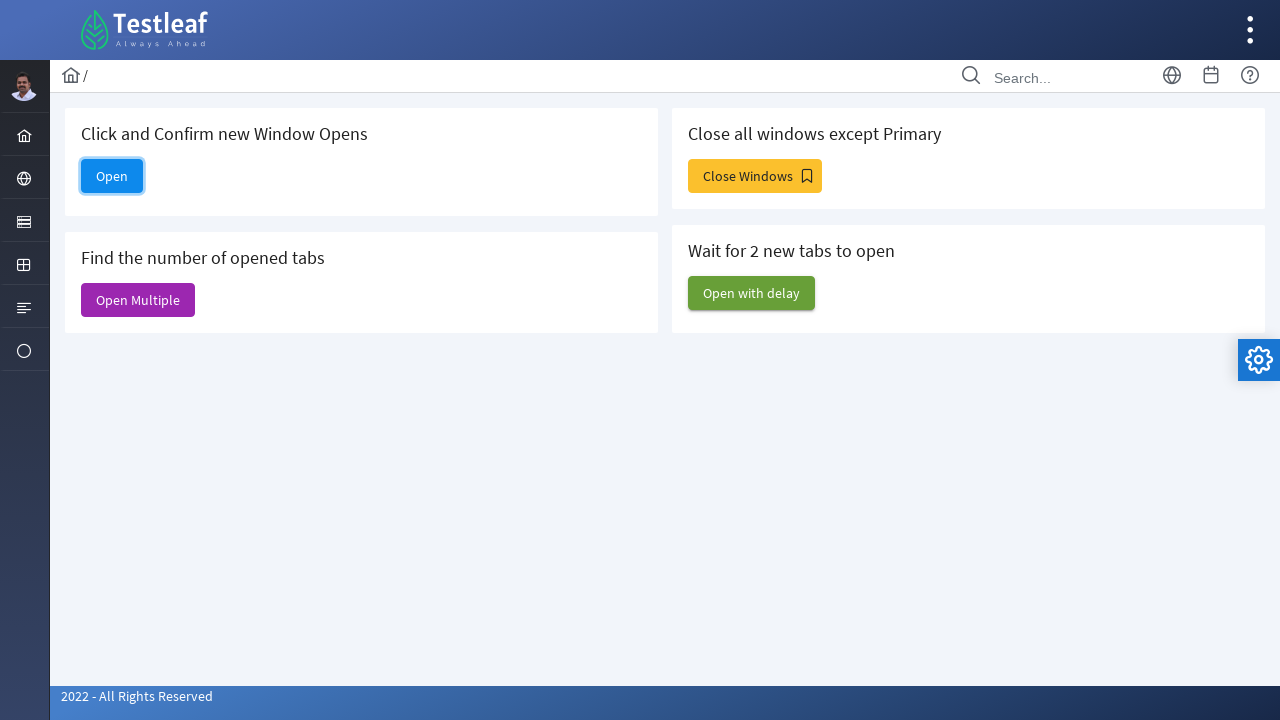

Clicked button to open multiple windows at (138, 300) on xpath=//span[contains(text(),'Open Multiple')]
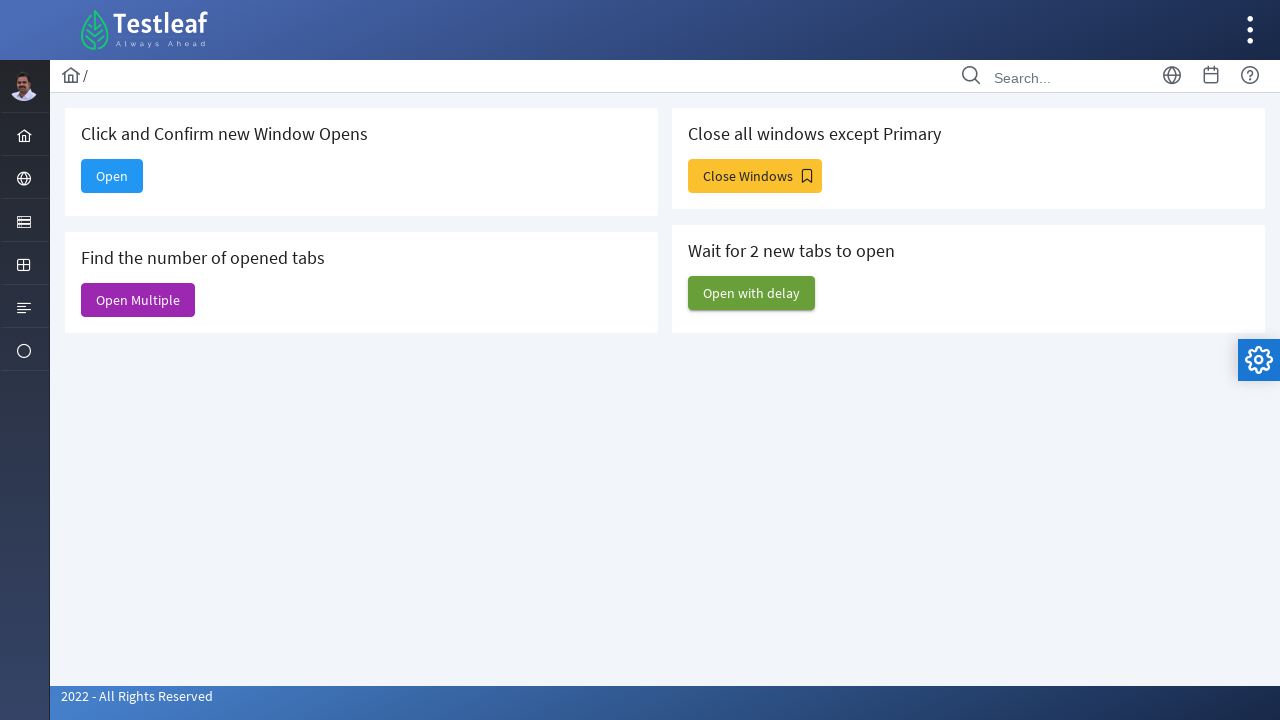

Waited 2 seconds for multiple windows to open
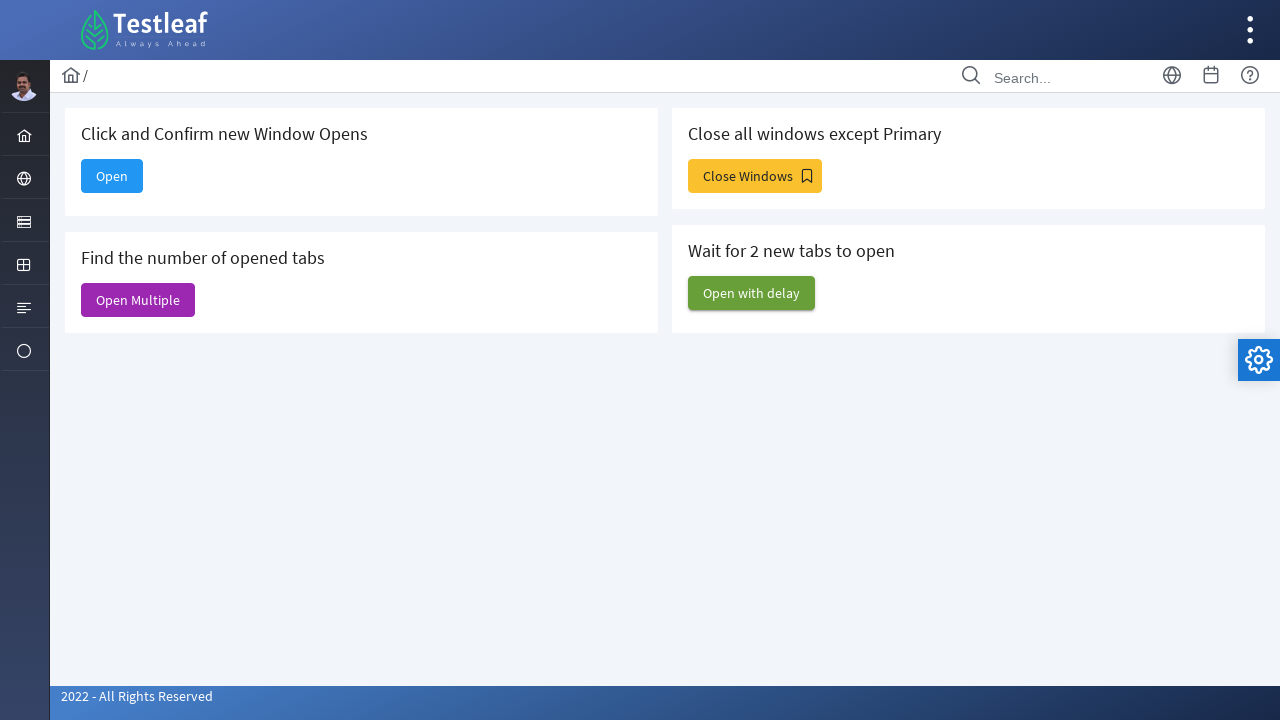

Checked page title: Window
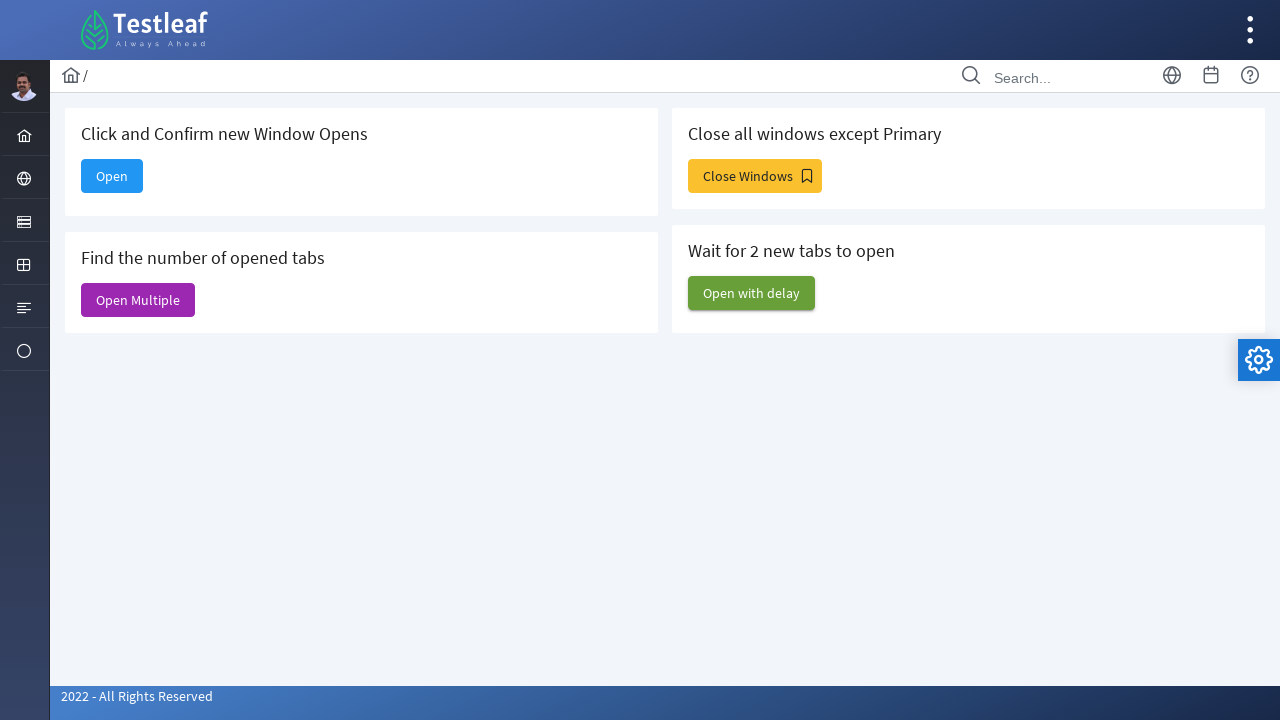

Checked page title: Alert
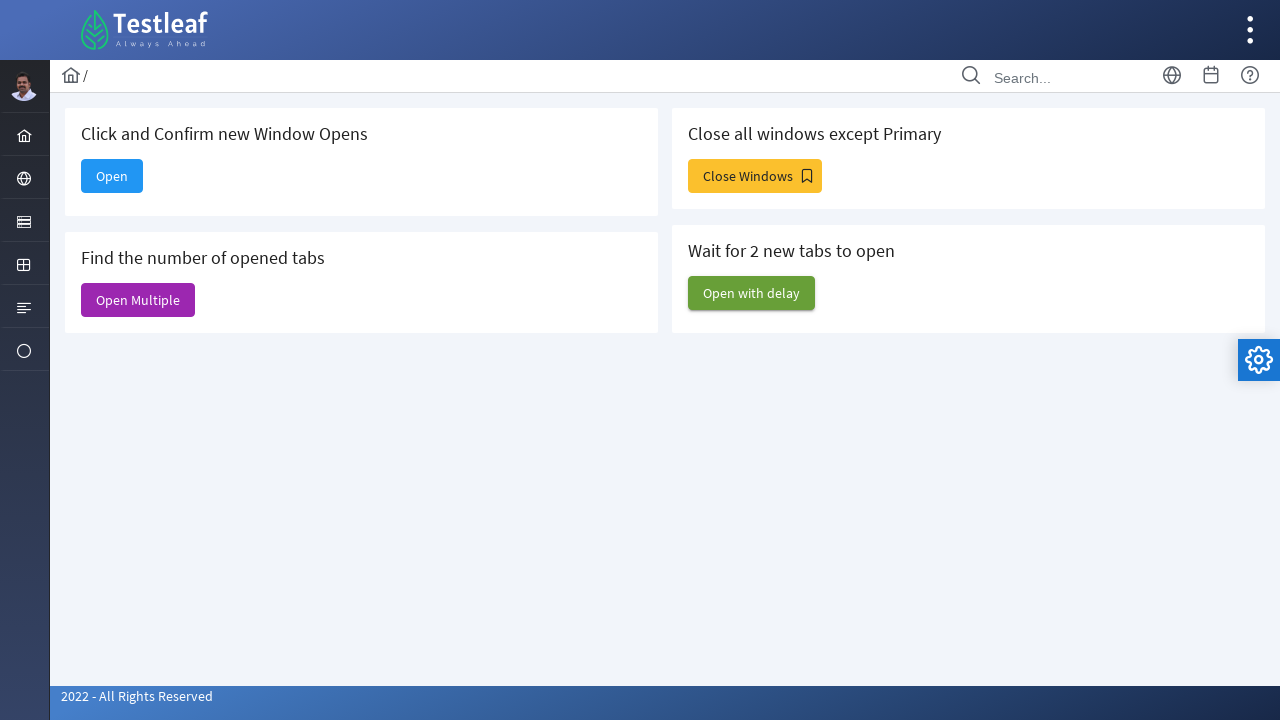

Checked page title: Input Components
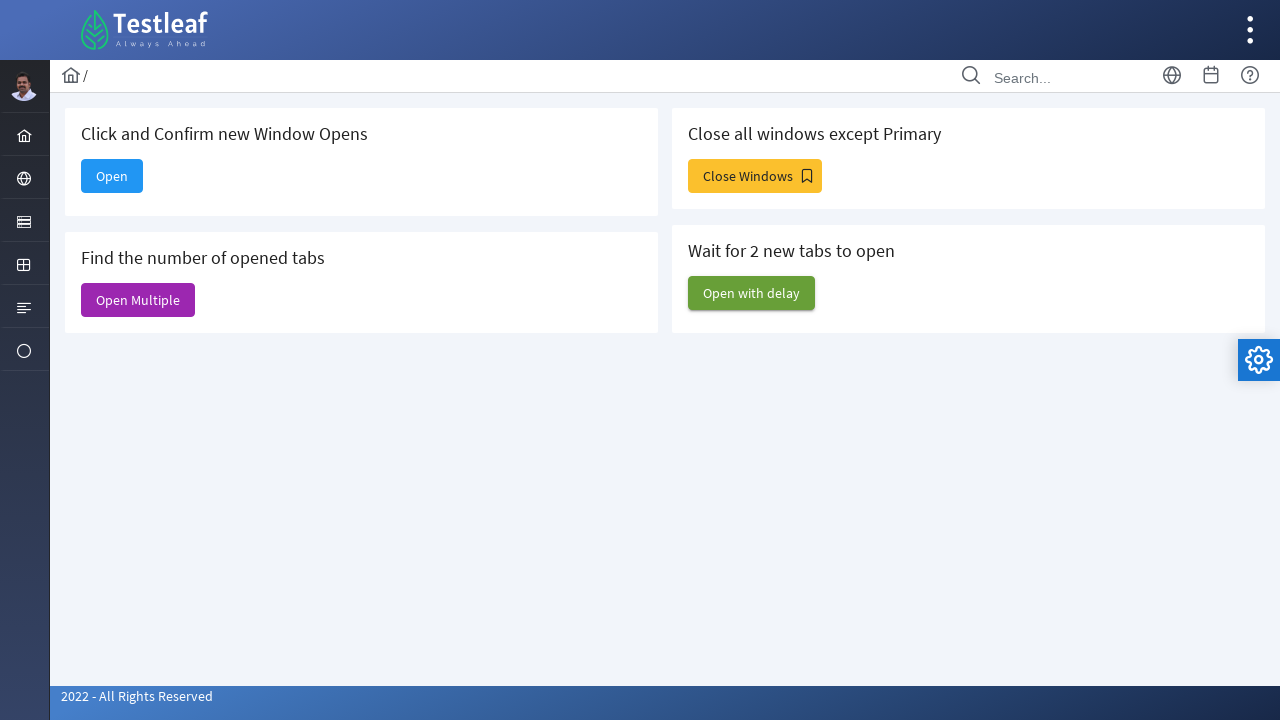

Checked page title: Dashboard
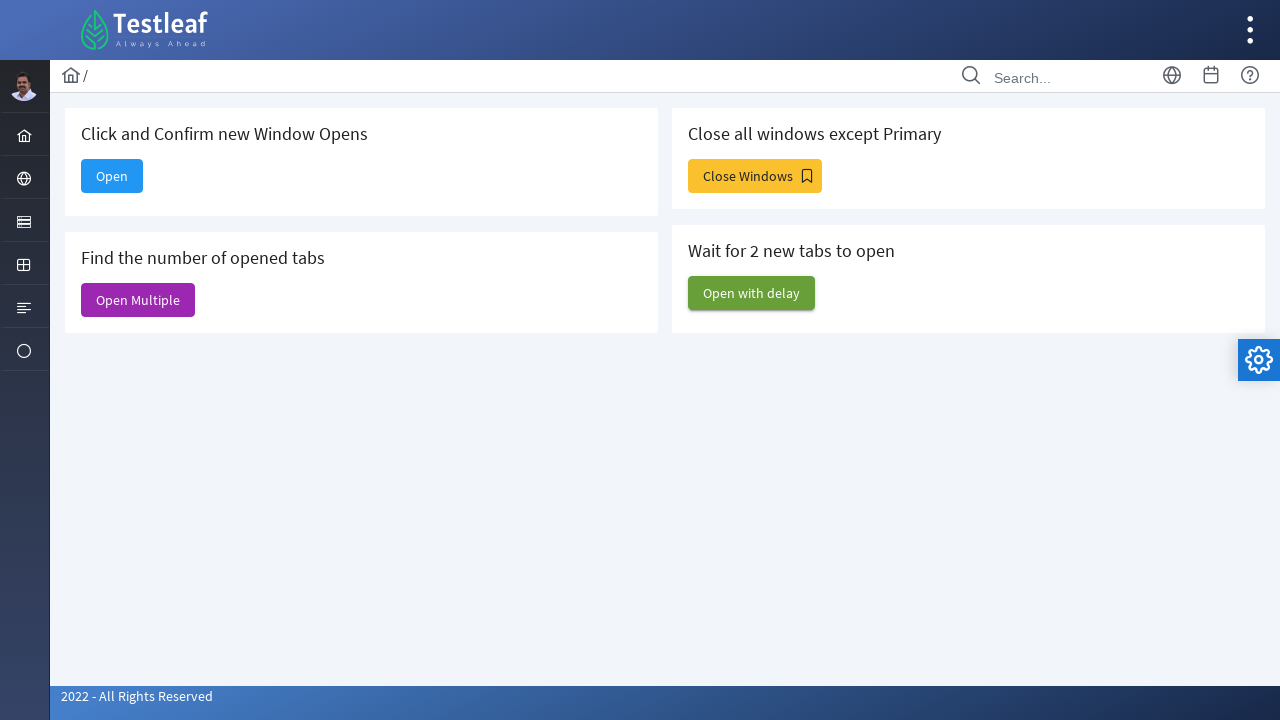

Checked page title: Dashboard
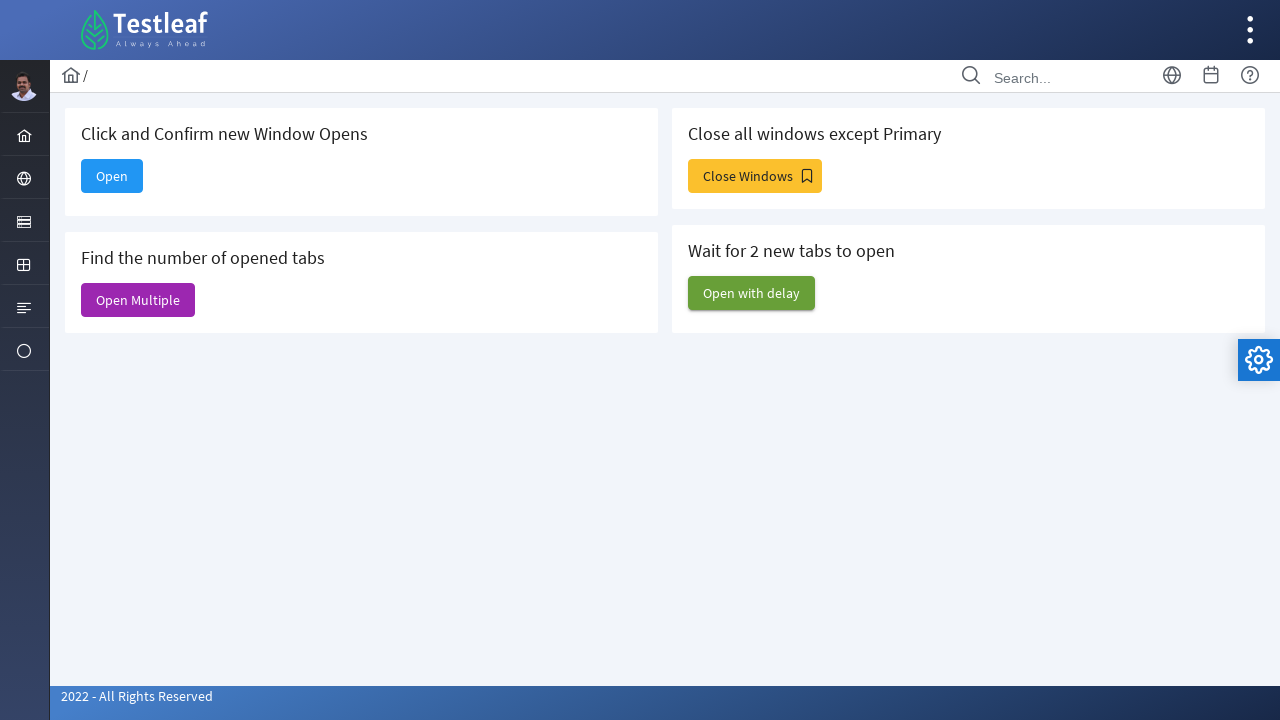

Checked page title: Web Table
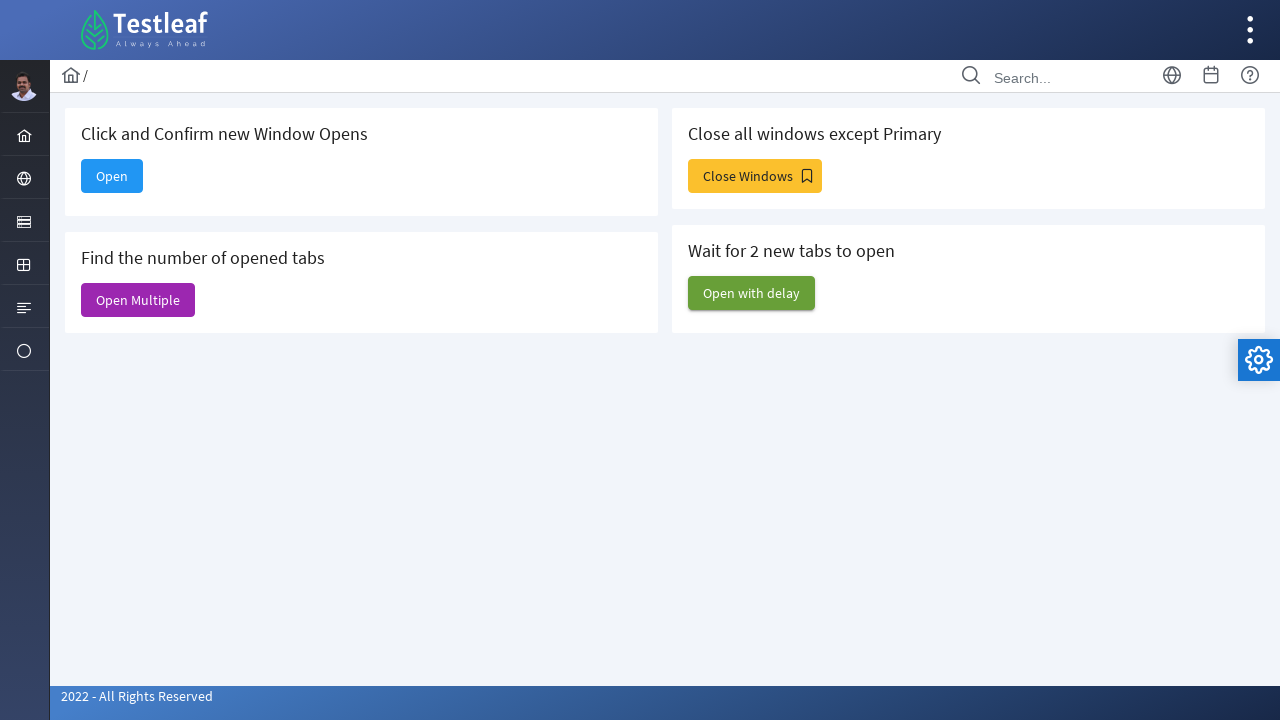

Set viewport size to 1920x1080 for 'Web table' page
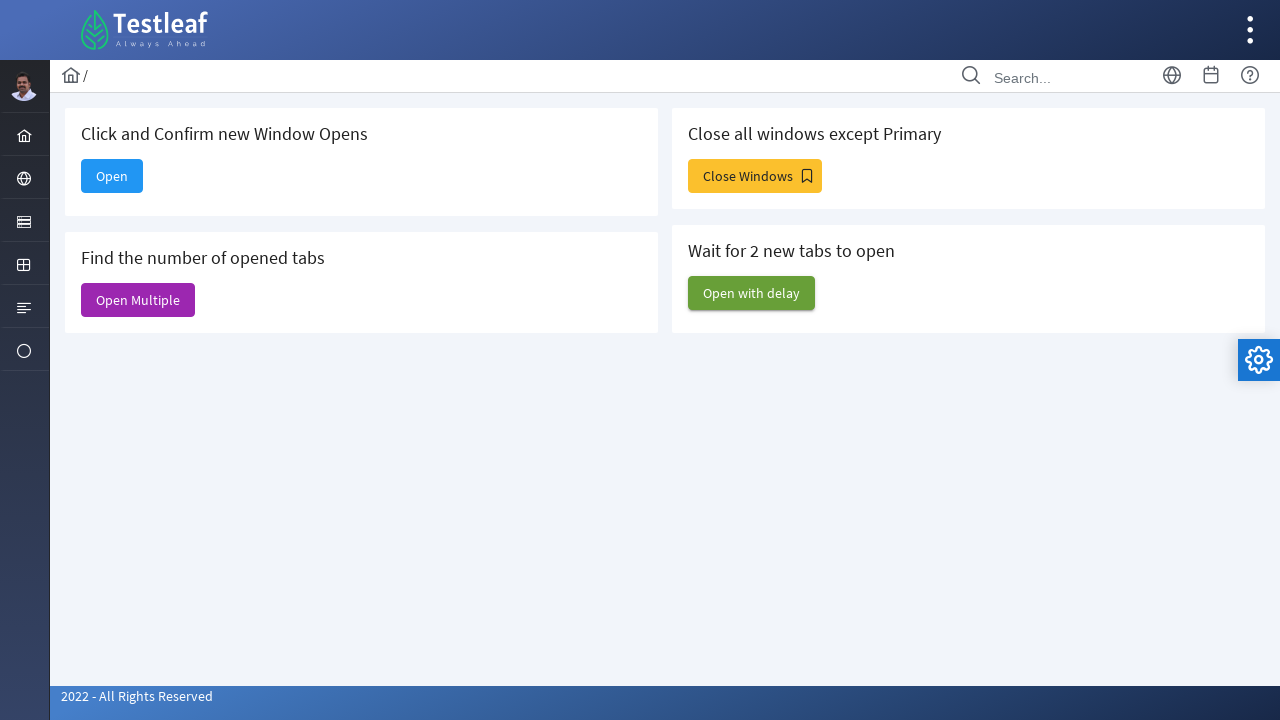

Checked page title: Dashboard
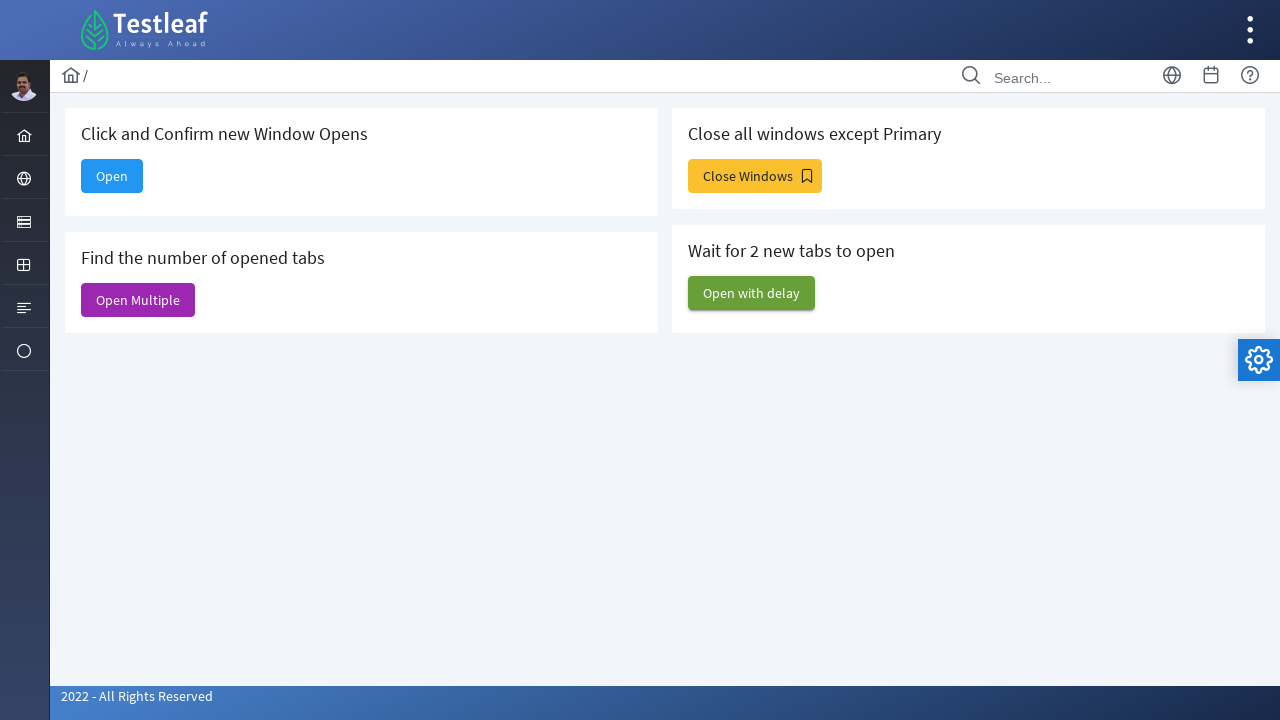

Clicked button that opens window with delay at (752, 293) on xpath=//span[contains(text(),'delay')]
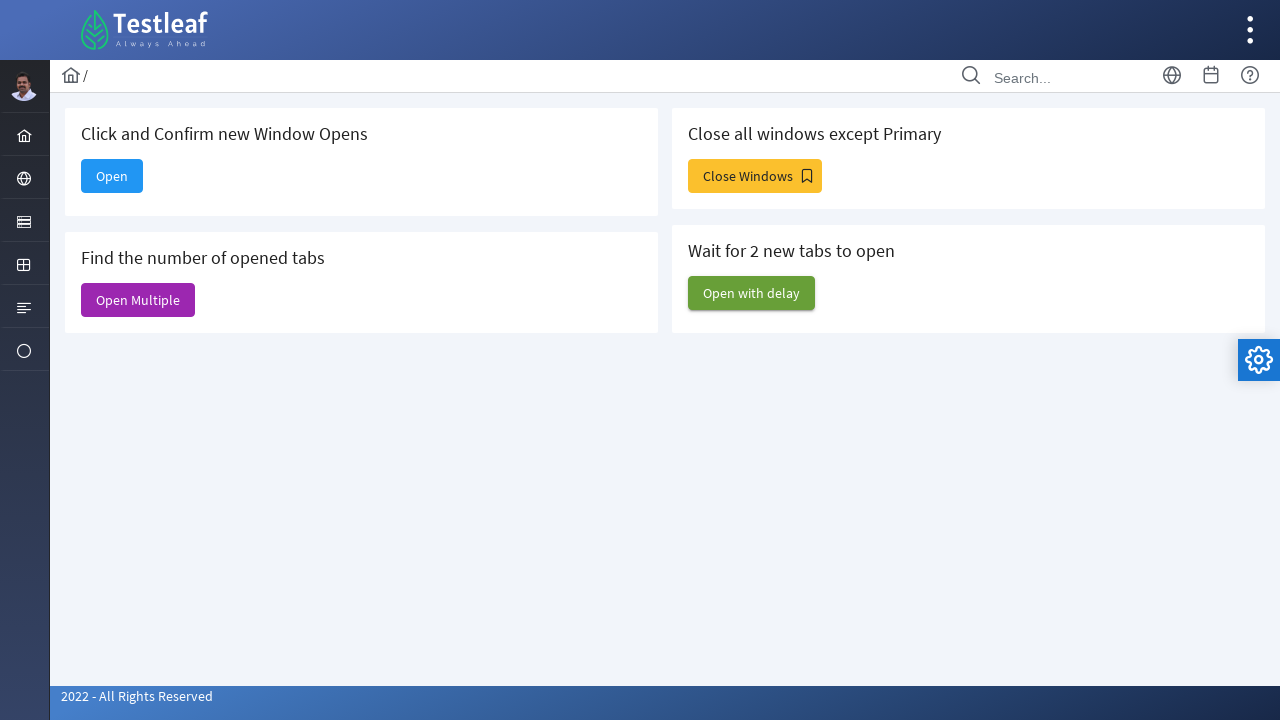

Waited 5 seconds for delayed window to appear
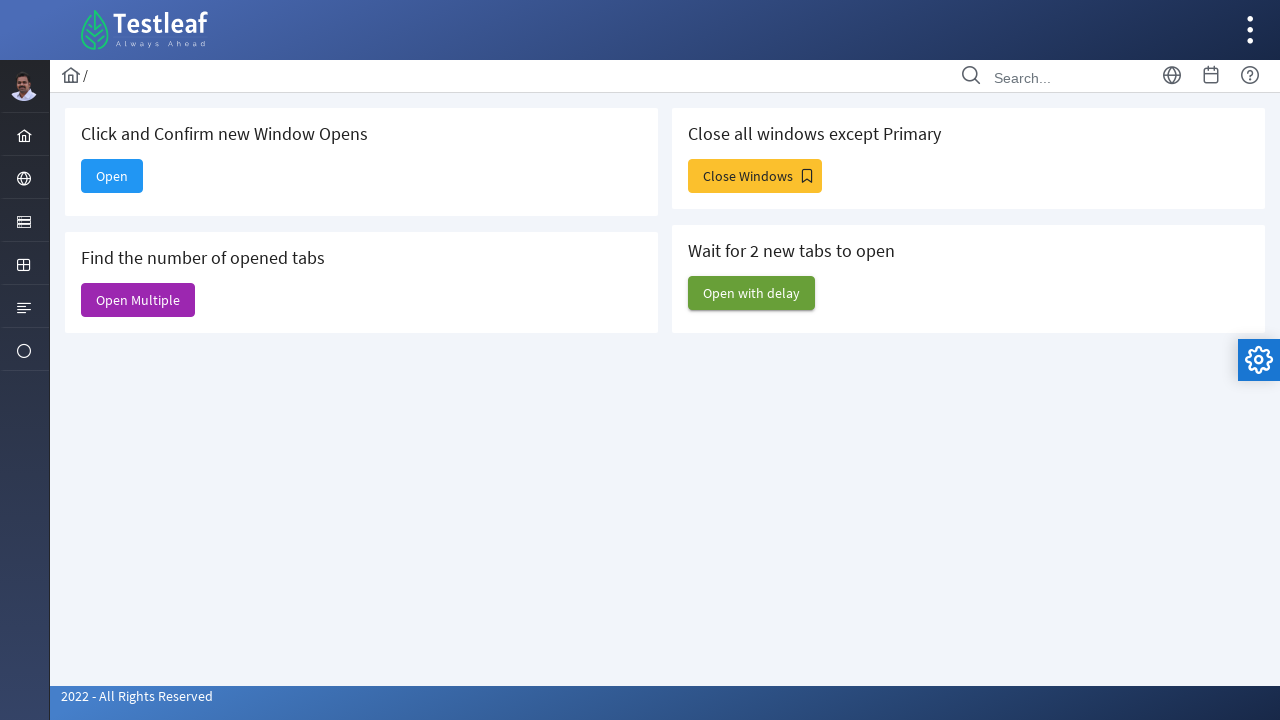

Verified open window title: Window
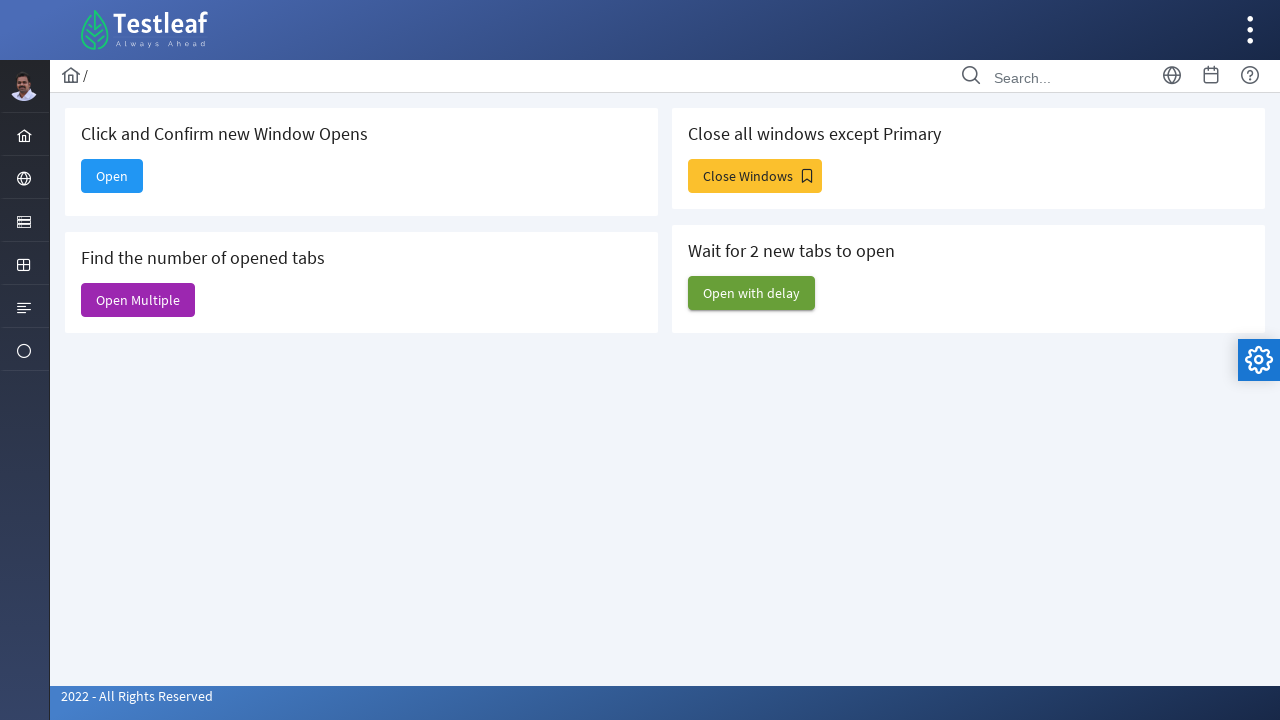

Verified open window title: Alert
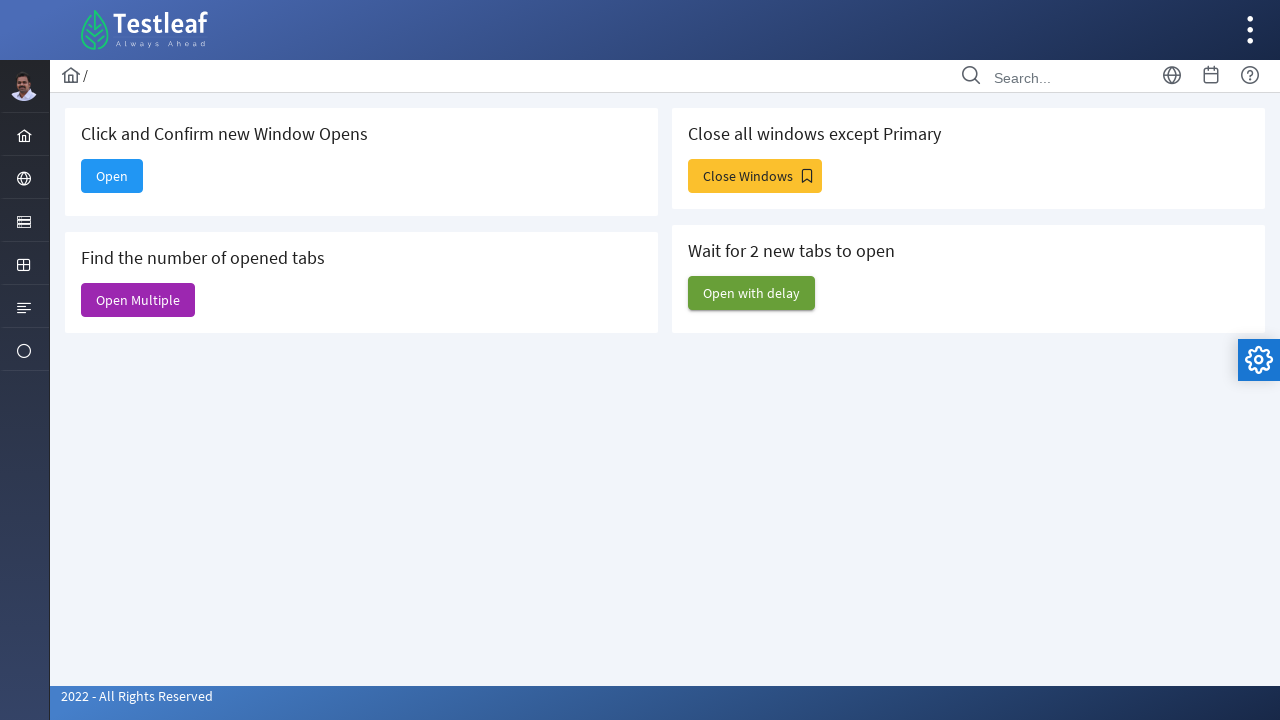

Verified open window title: Input Components
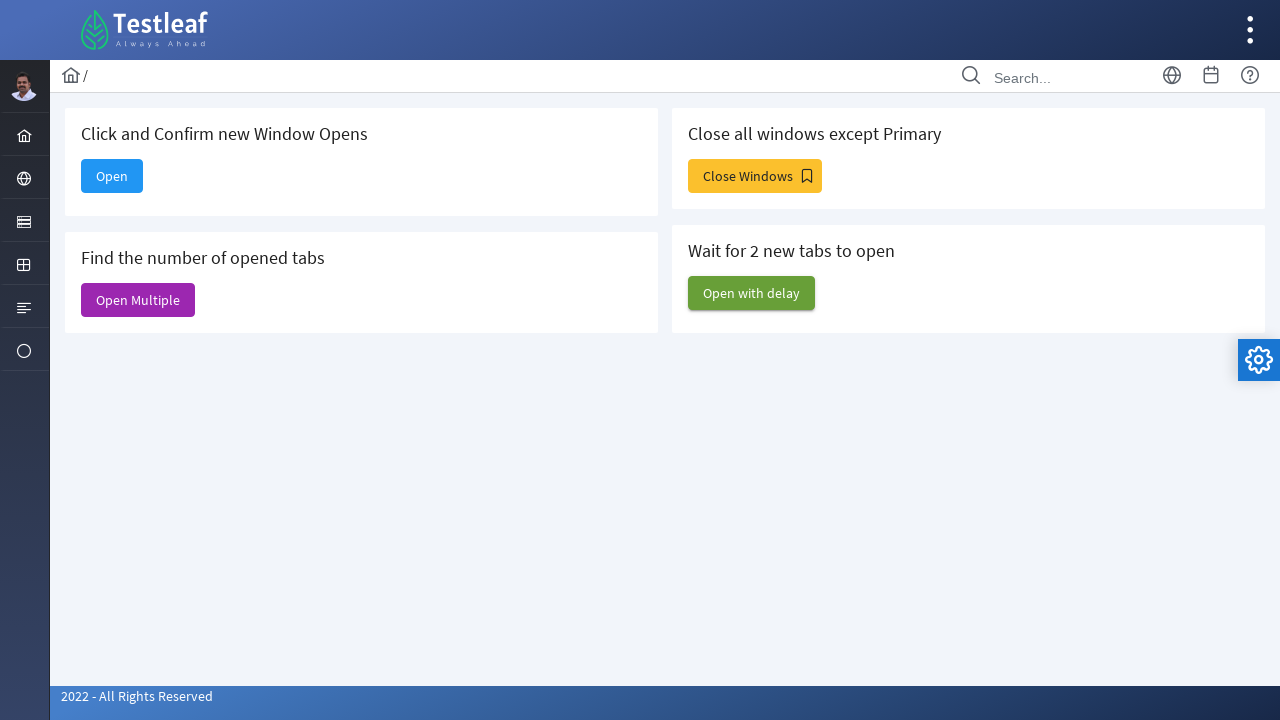

Verified open window title: Dashboard
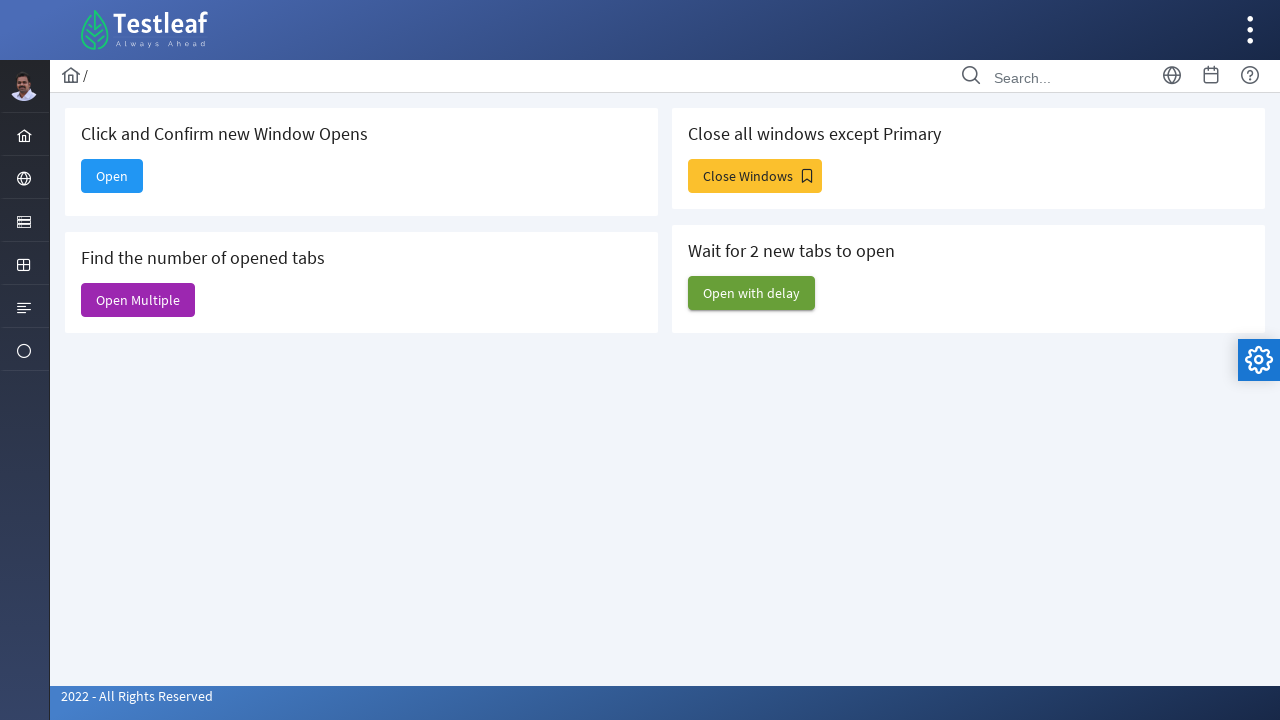

Verified open window title: Dashboard
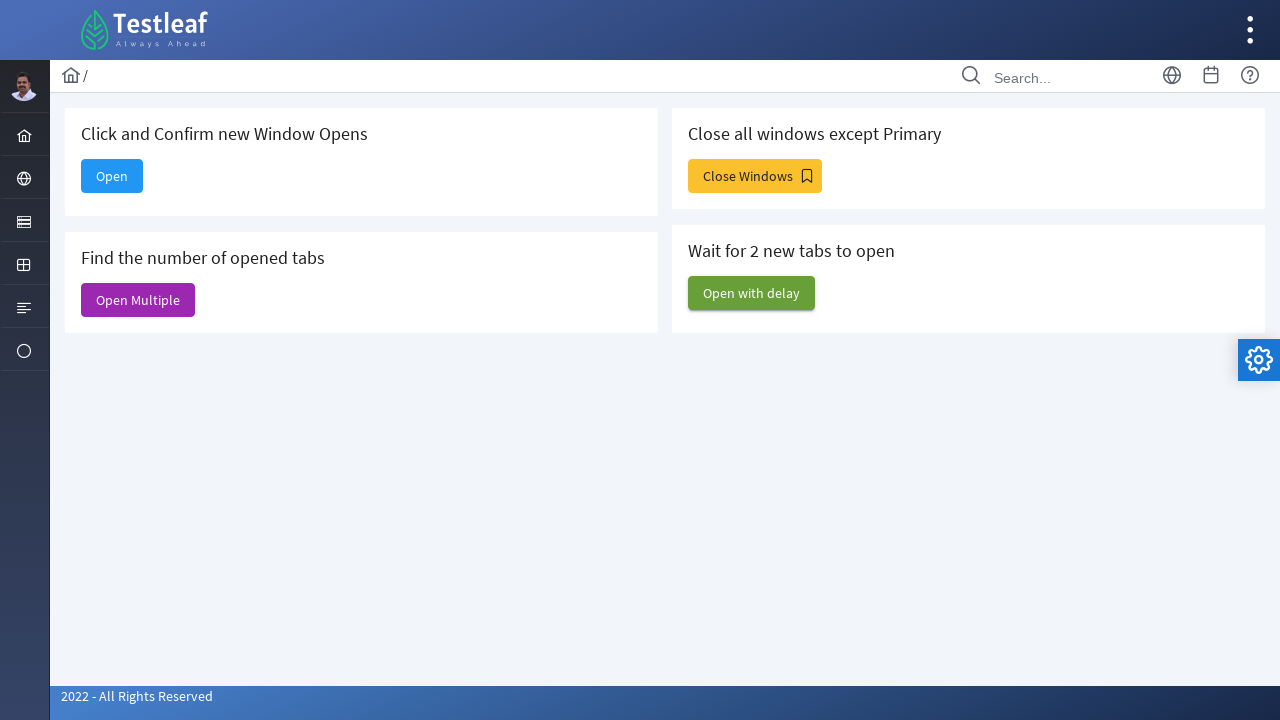

Verified open window title: Web Table
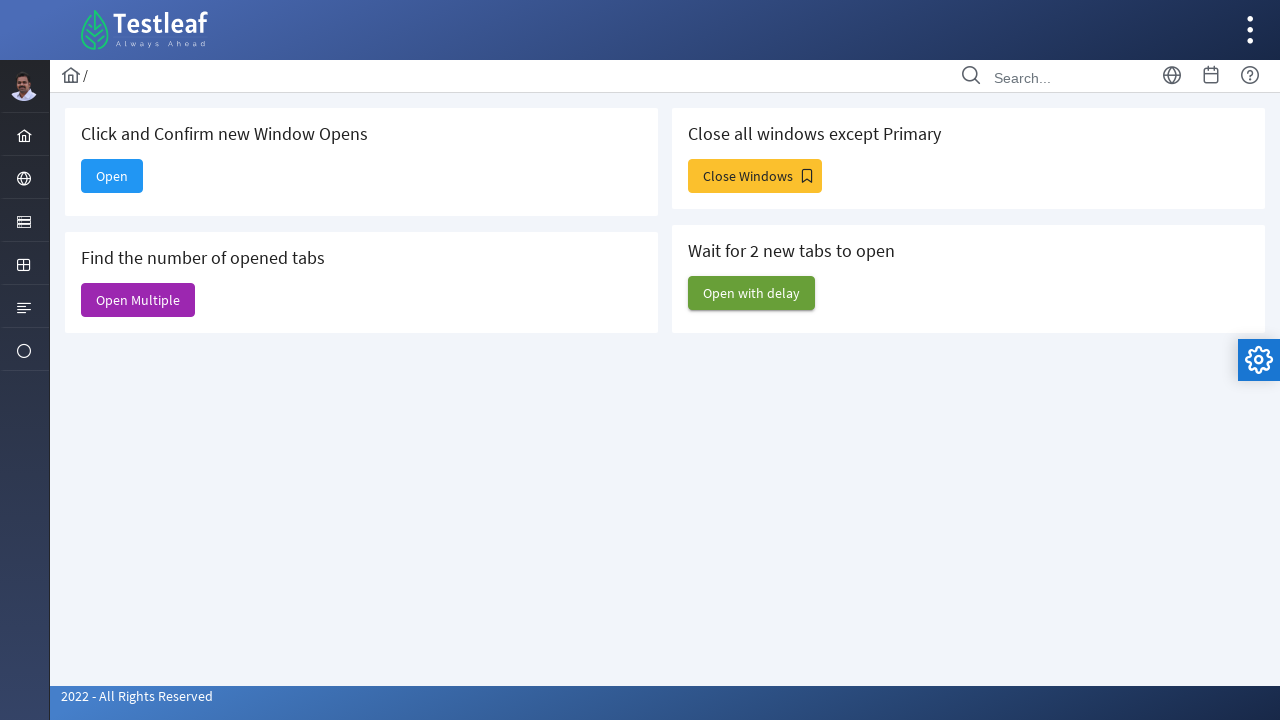

Verified open window title: Dashboard
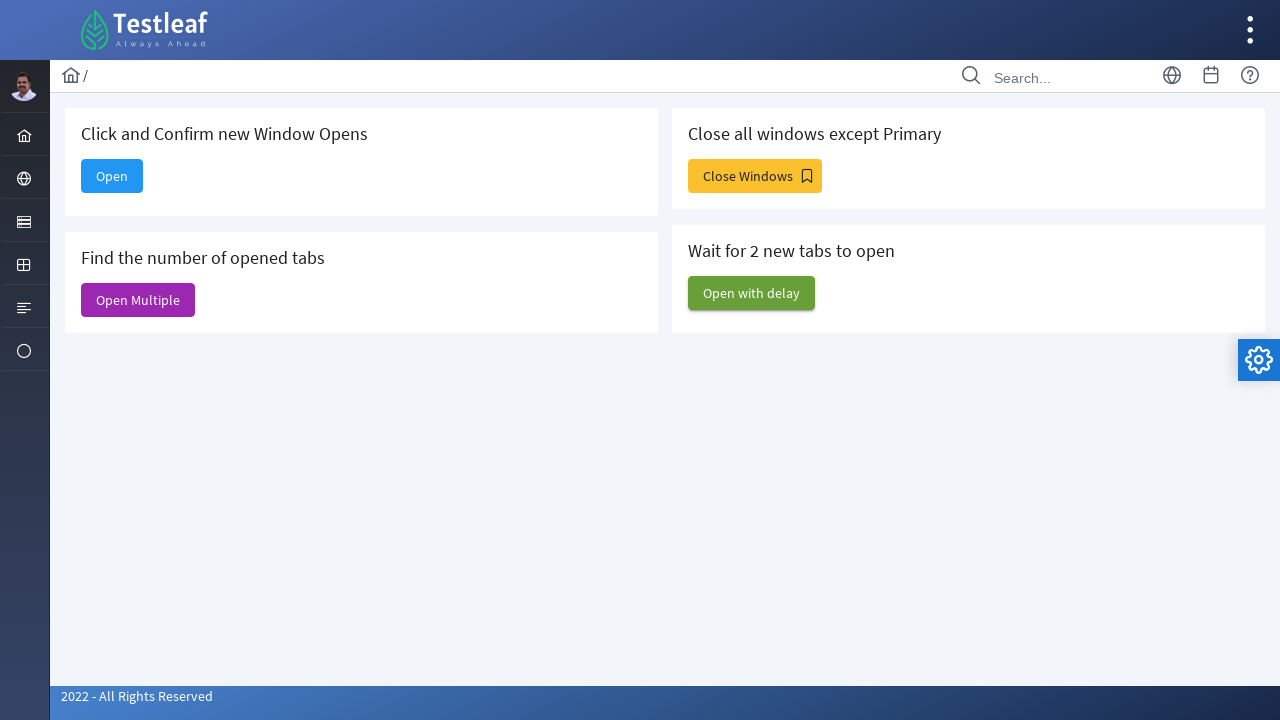

Verified open window title: Web Table
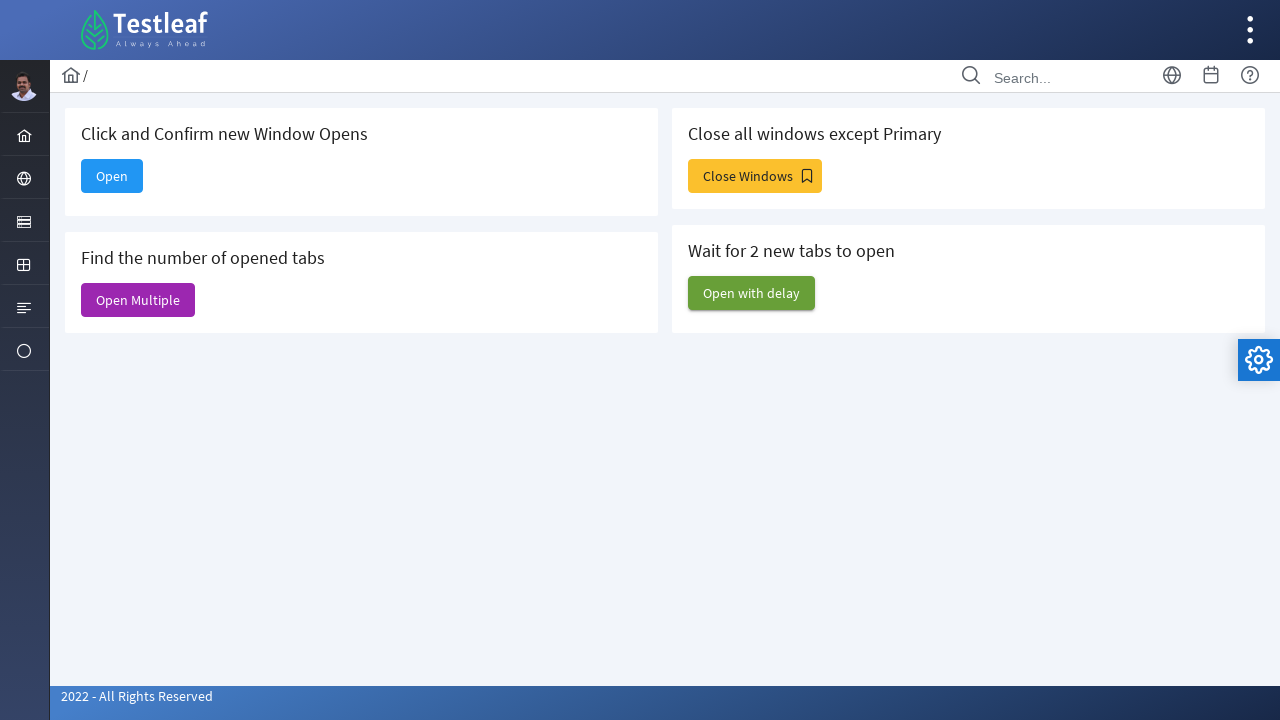

Verified open window title: Dashboard
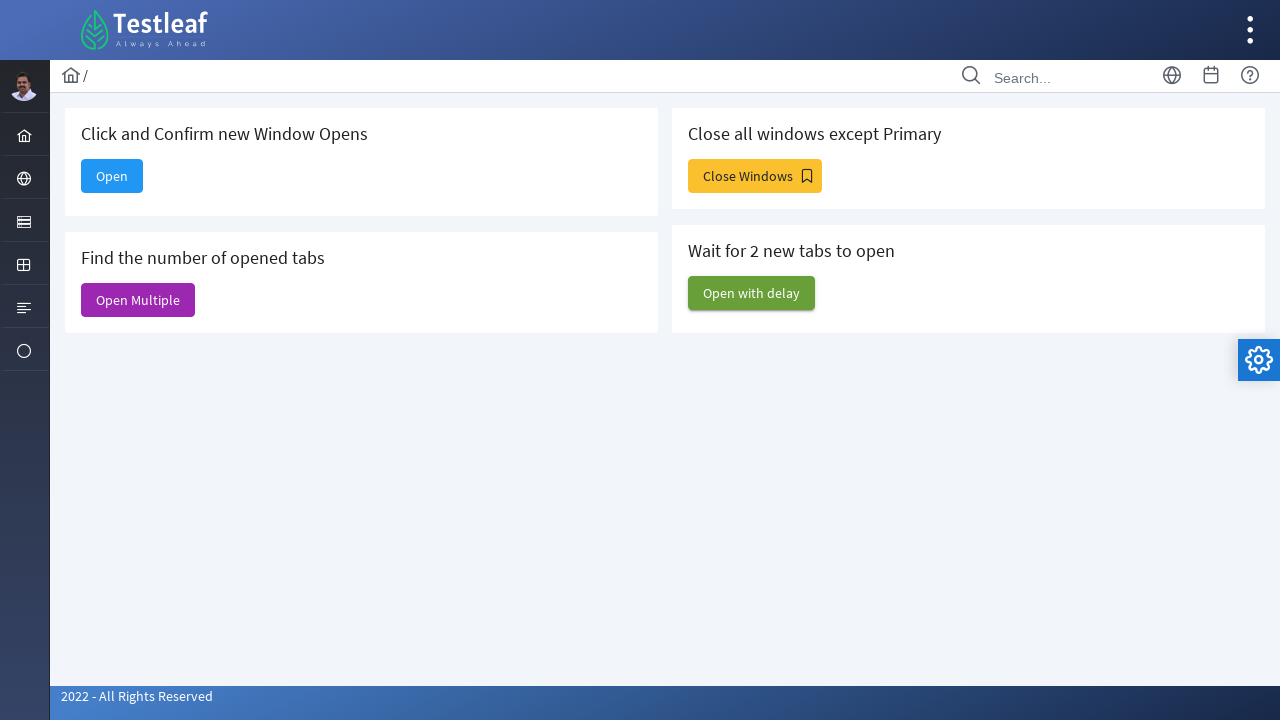

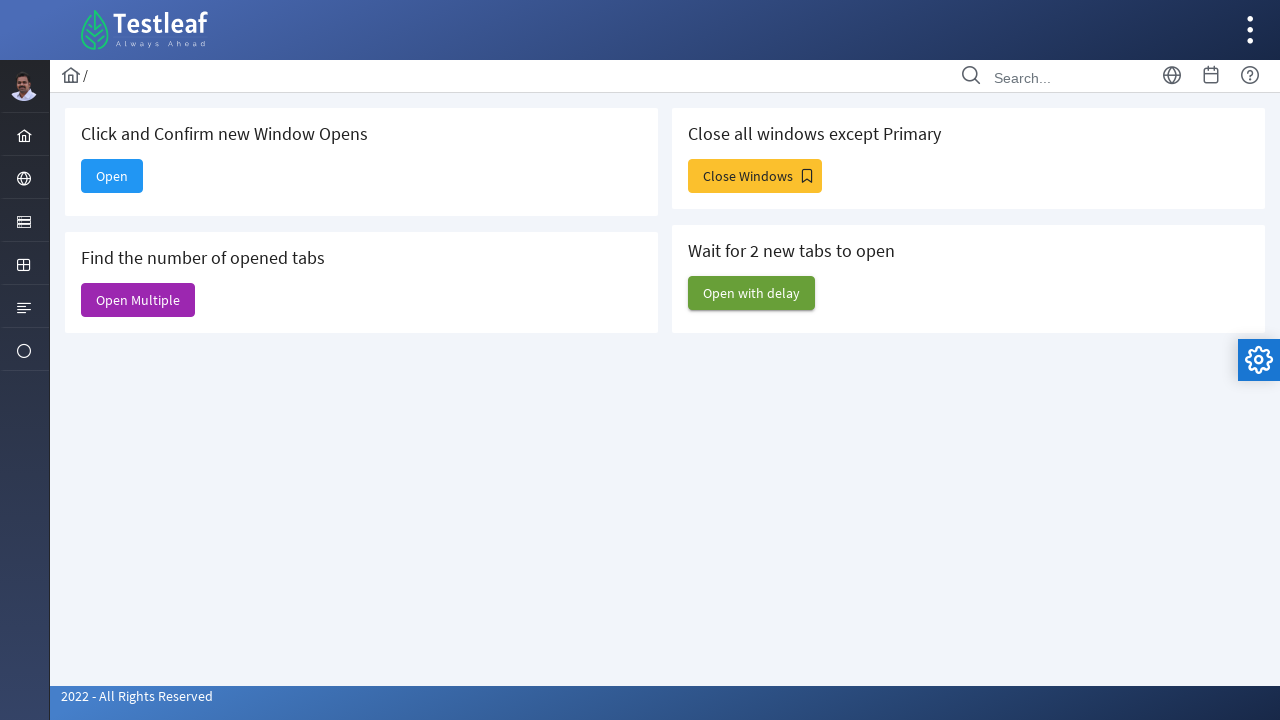